Tests filling in the checkout billing form with customer details and payment information

Starting URL: https://webshop-agil-testautomatiserare.netlify.app/checkout

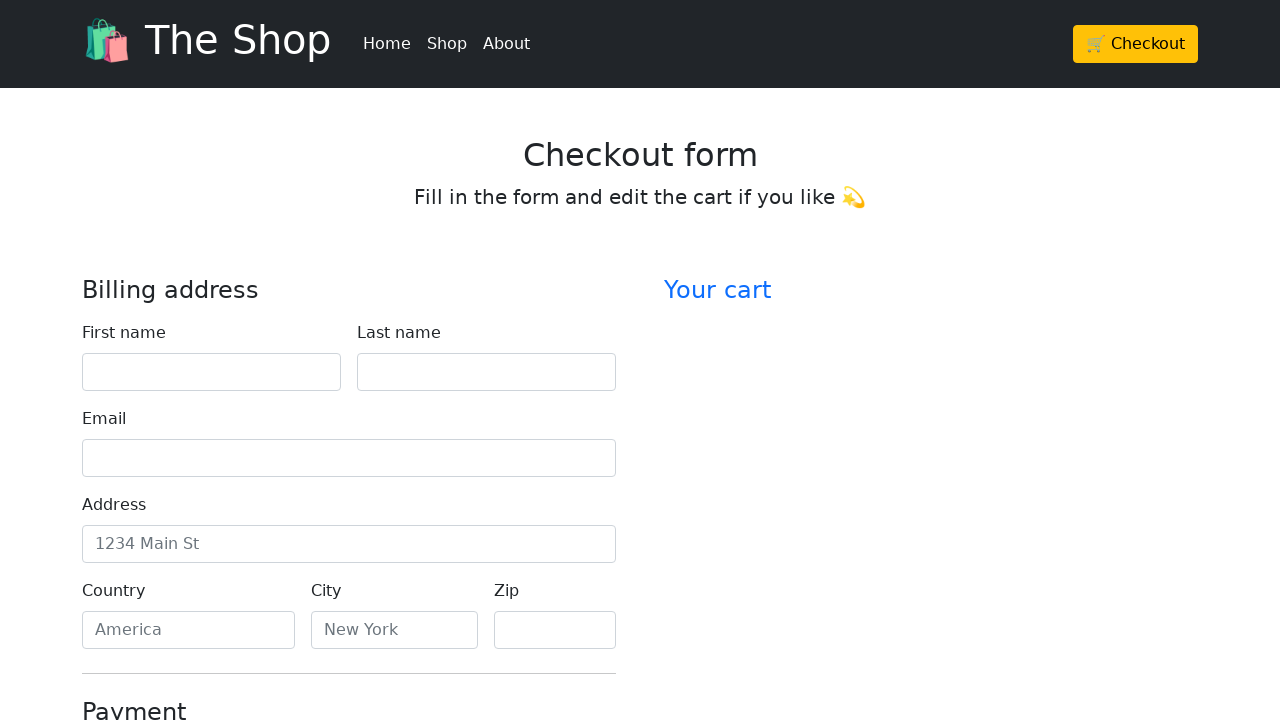

Filled first name field with 'Marcus' on #firstName
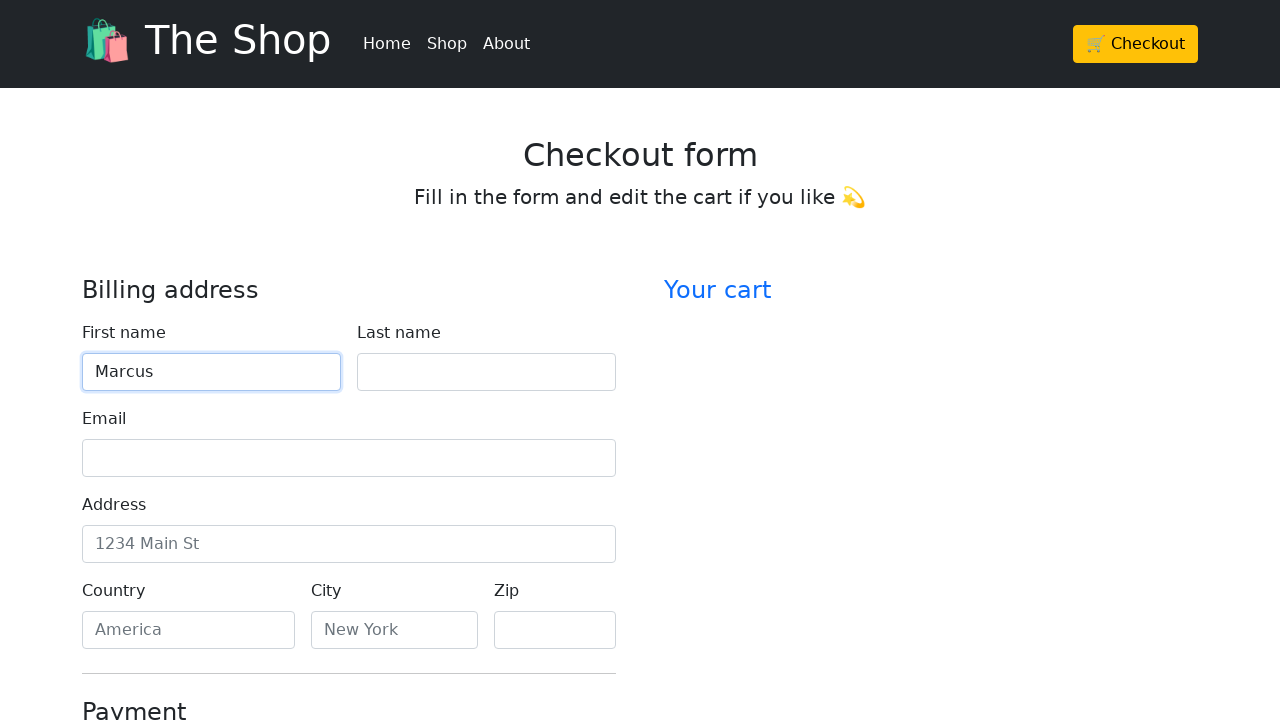

Filled last name field with 'Johansson' on #lastName
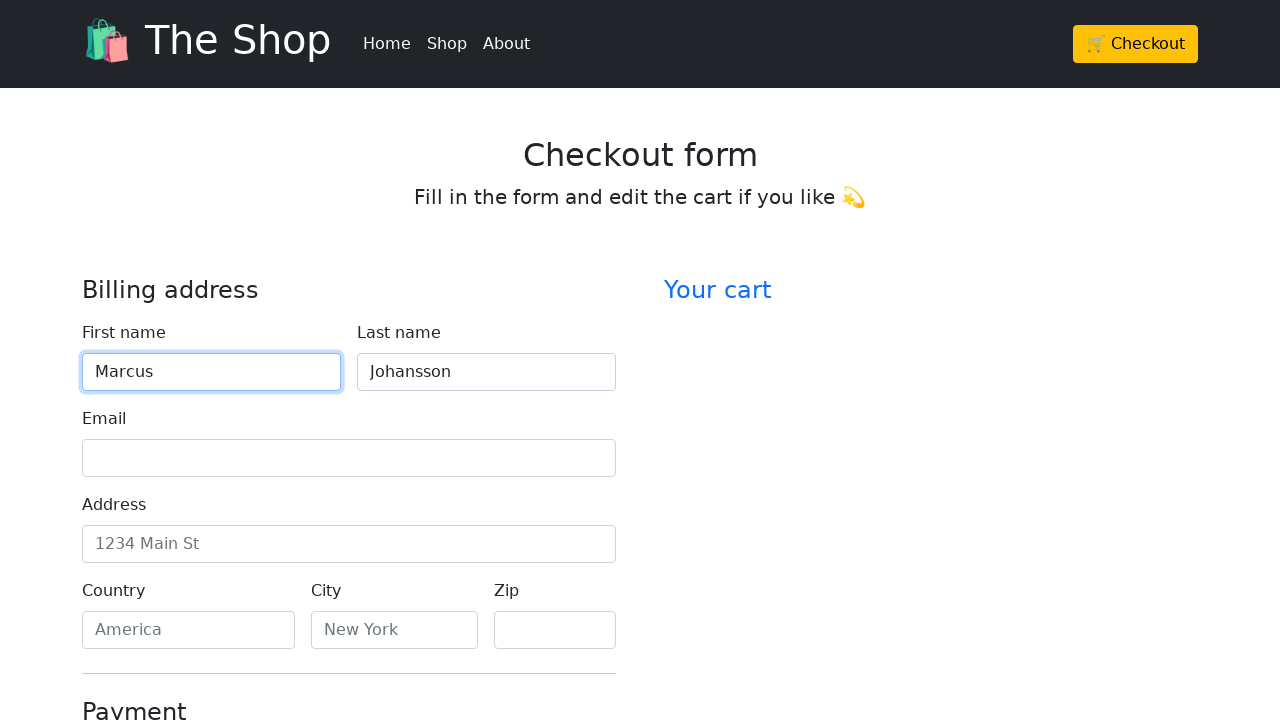

Filled email field with 'marcus.johansson@testmail.com' on #email
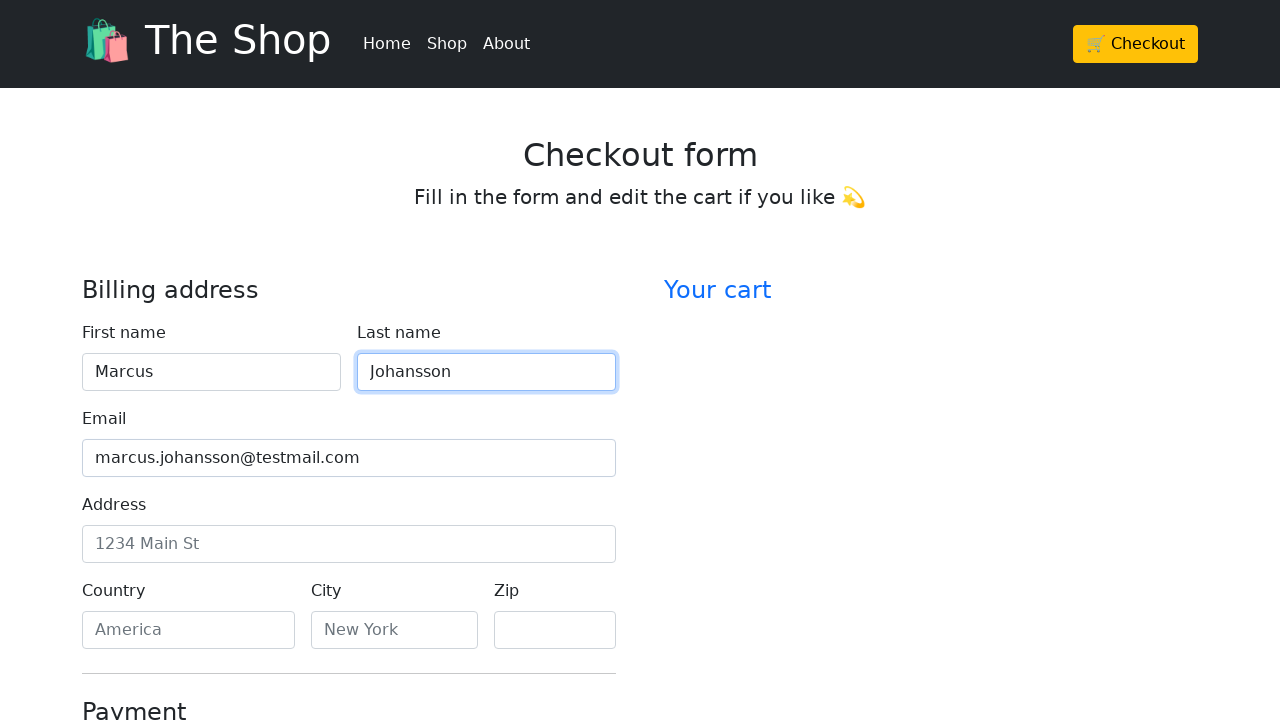

Filled address field with 'Storgatan 45' on #address
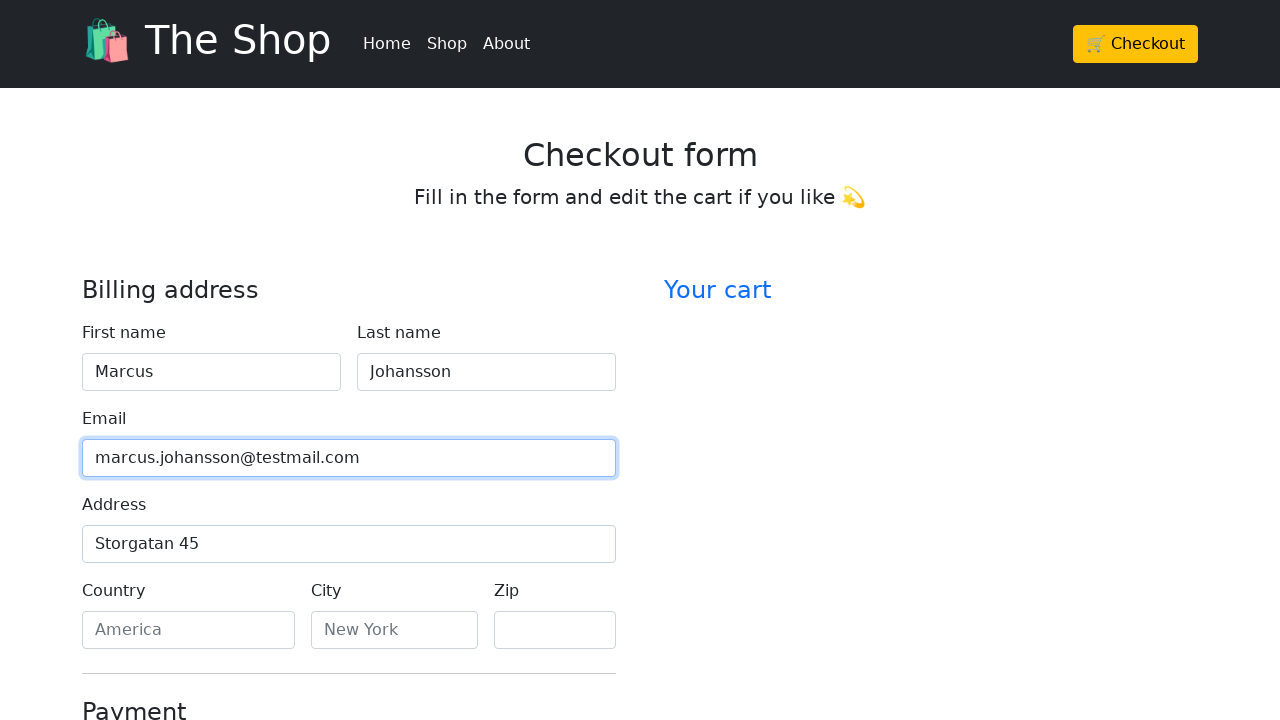

Filled country field with 'Sweden' on #country
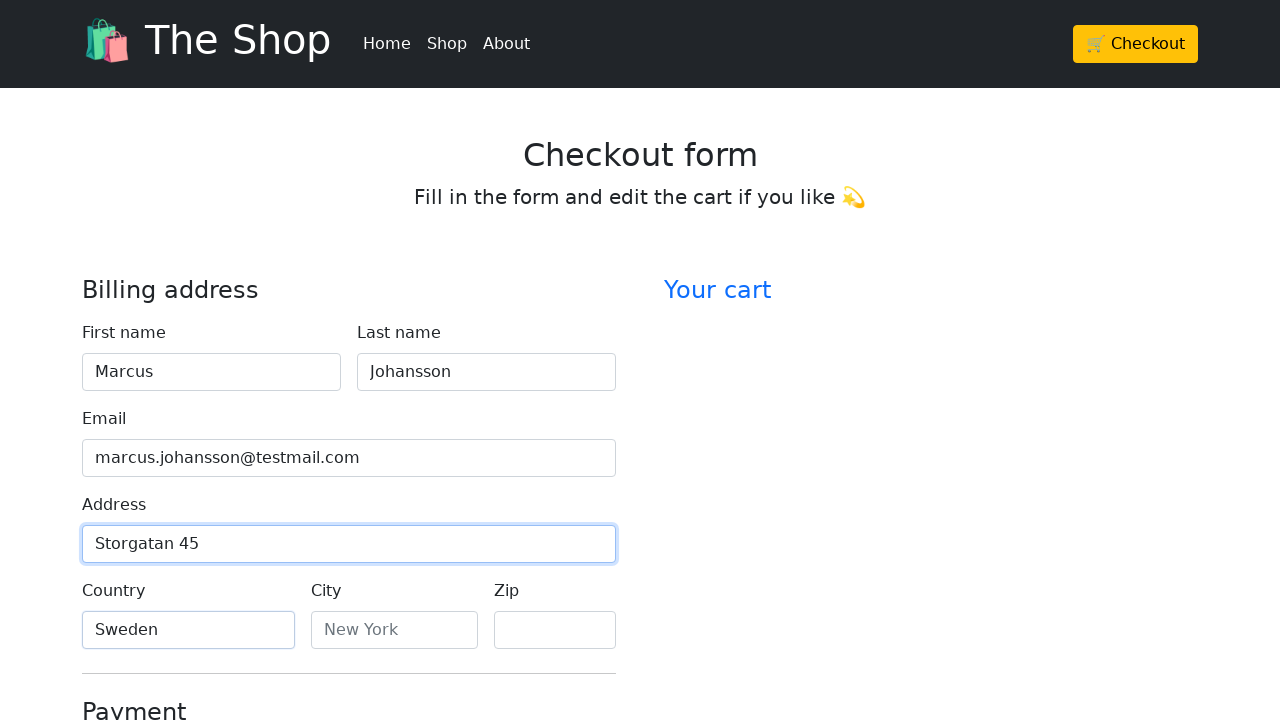

Filled city field with 'Gothenburg' on #city
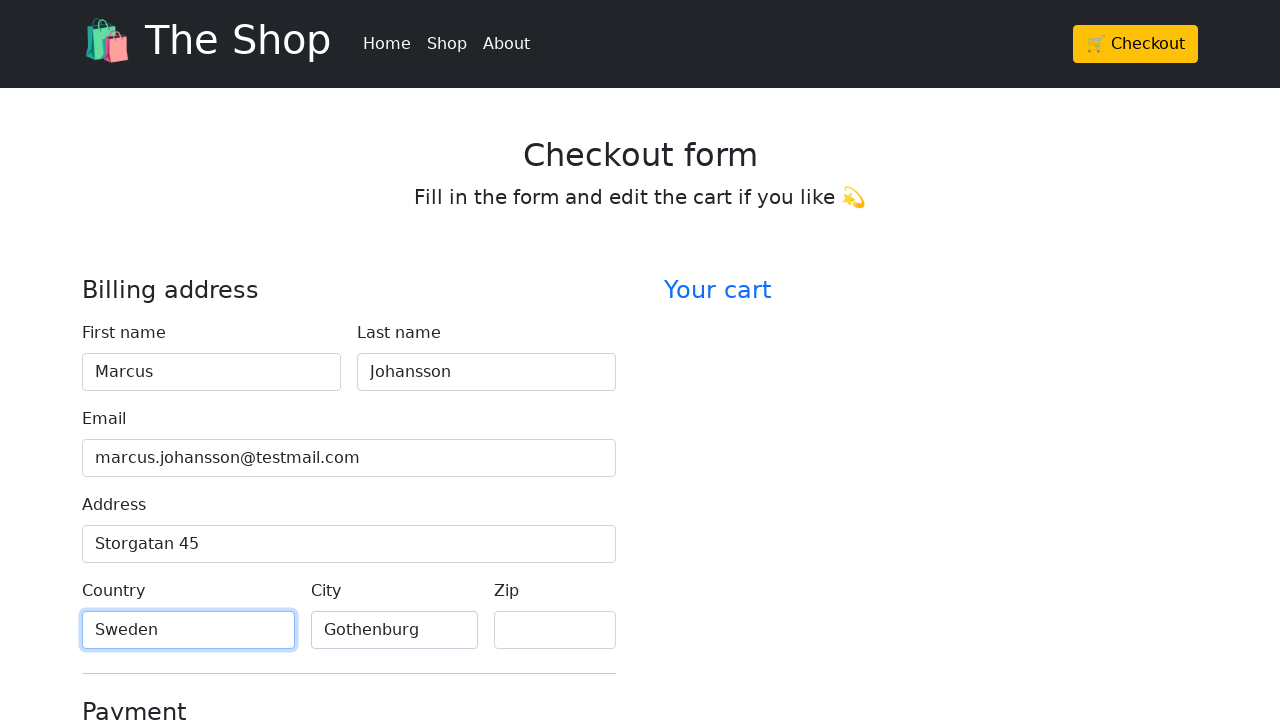

Filled zip code field with '41101' on #zip
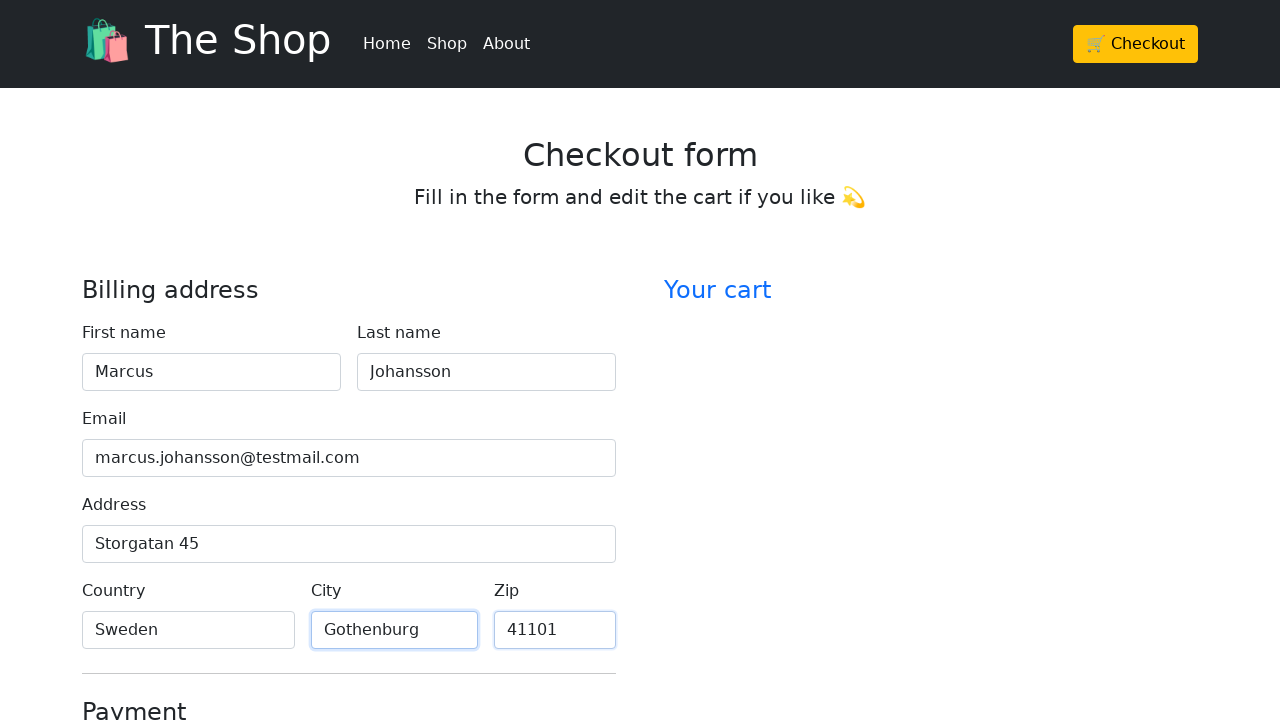

Selected Debit card payment method at (148, 361) on label:text('Debit card')
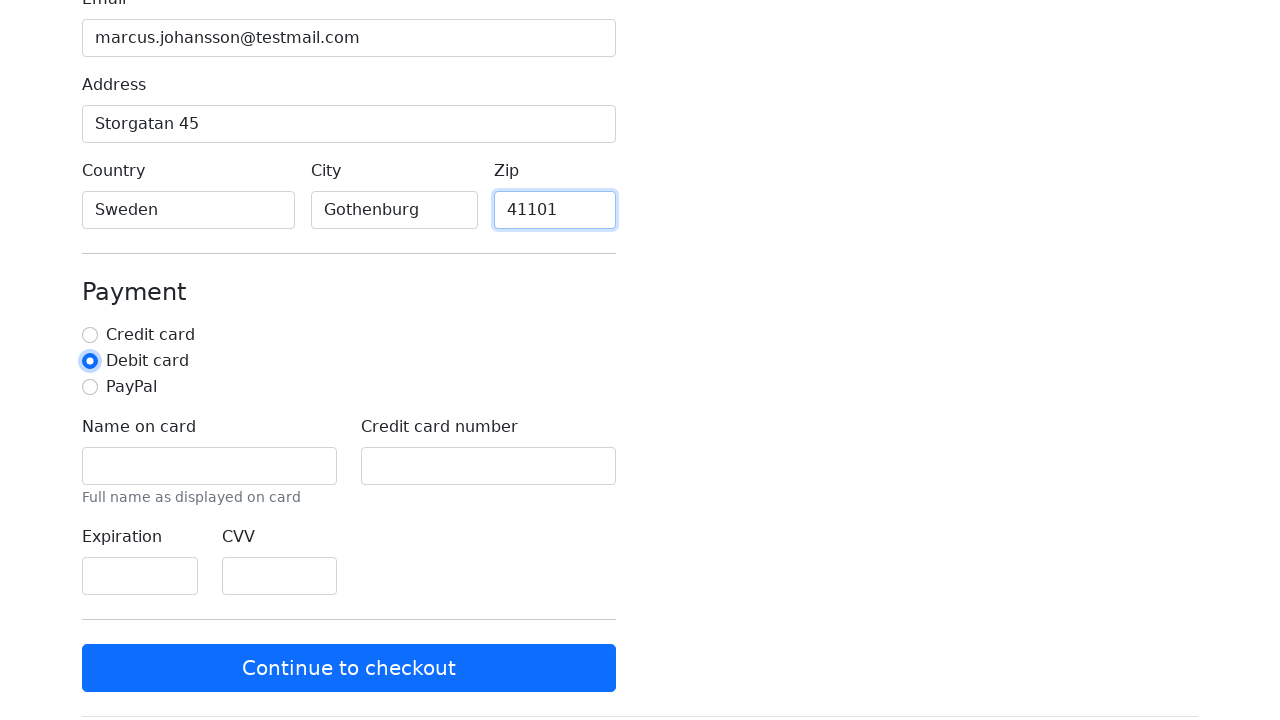

Filled card holder name with 'Marcus Johansson' on #cc-name
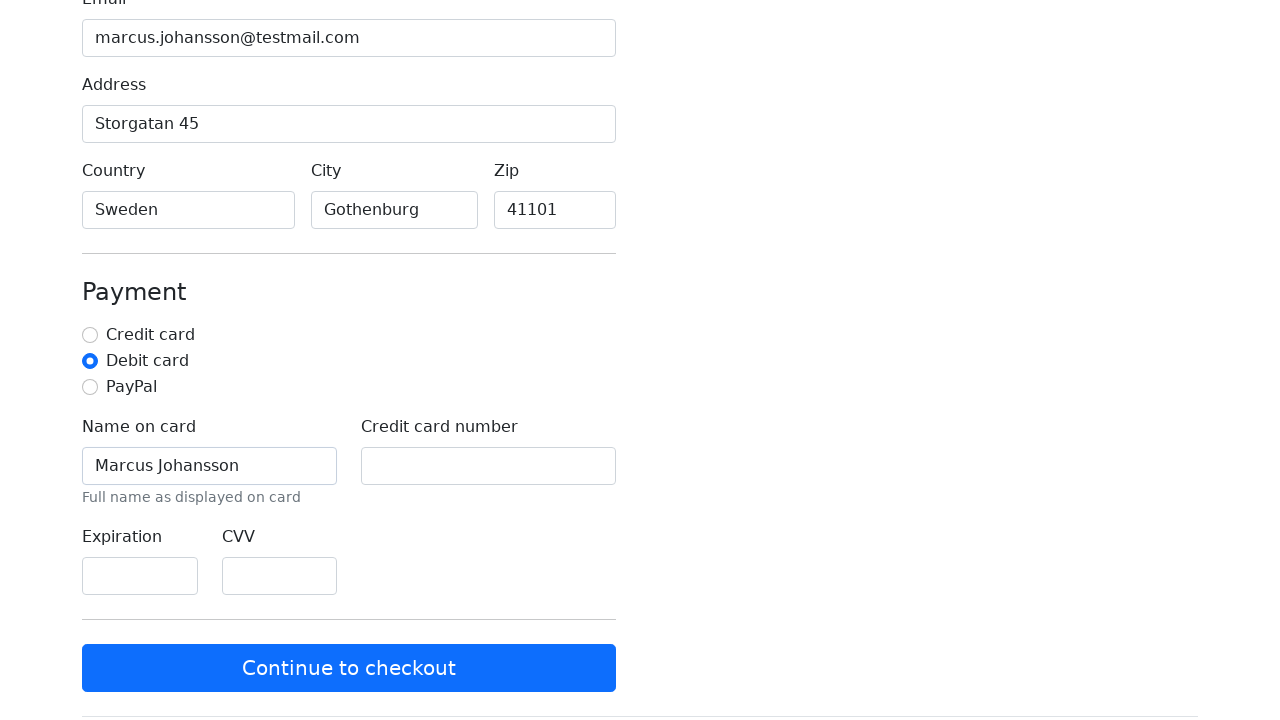

Filled credit card number field on #cc-number
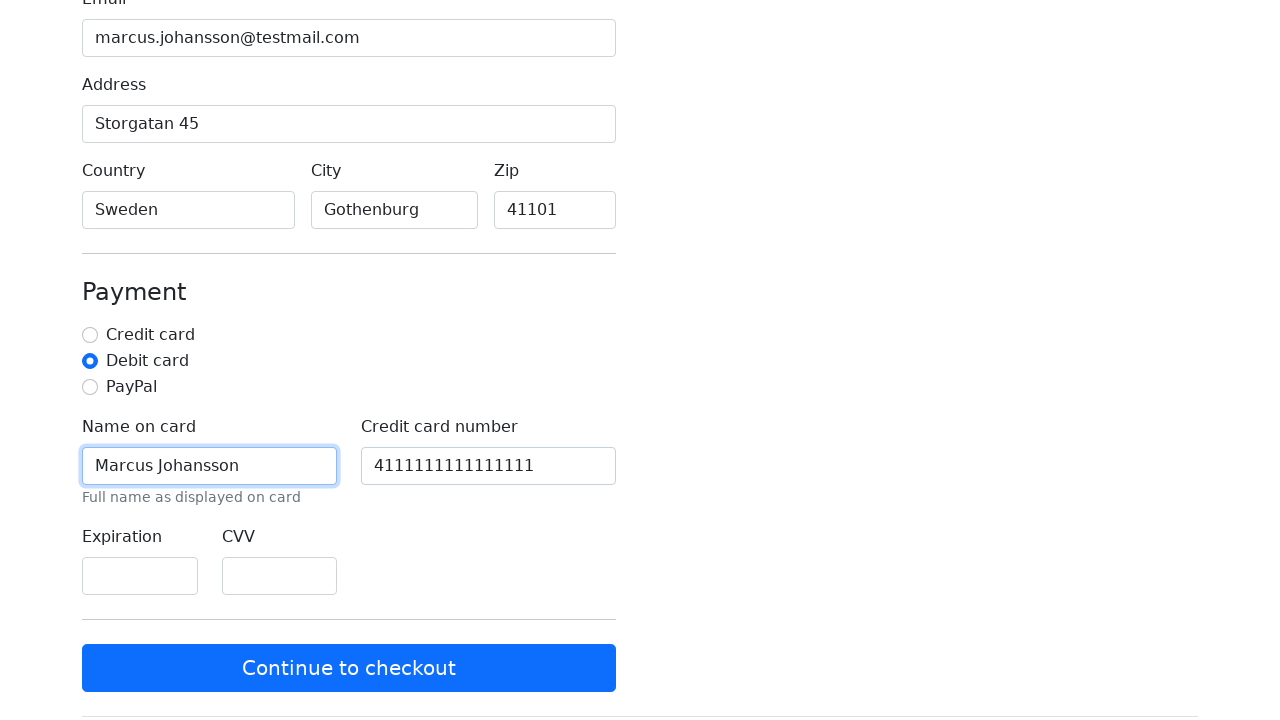

Filled card expiration date with '12/28' on #cc-expiration
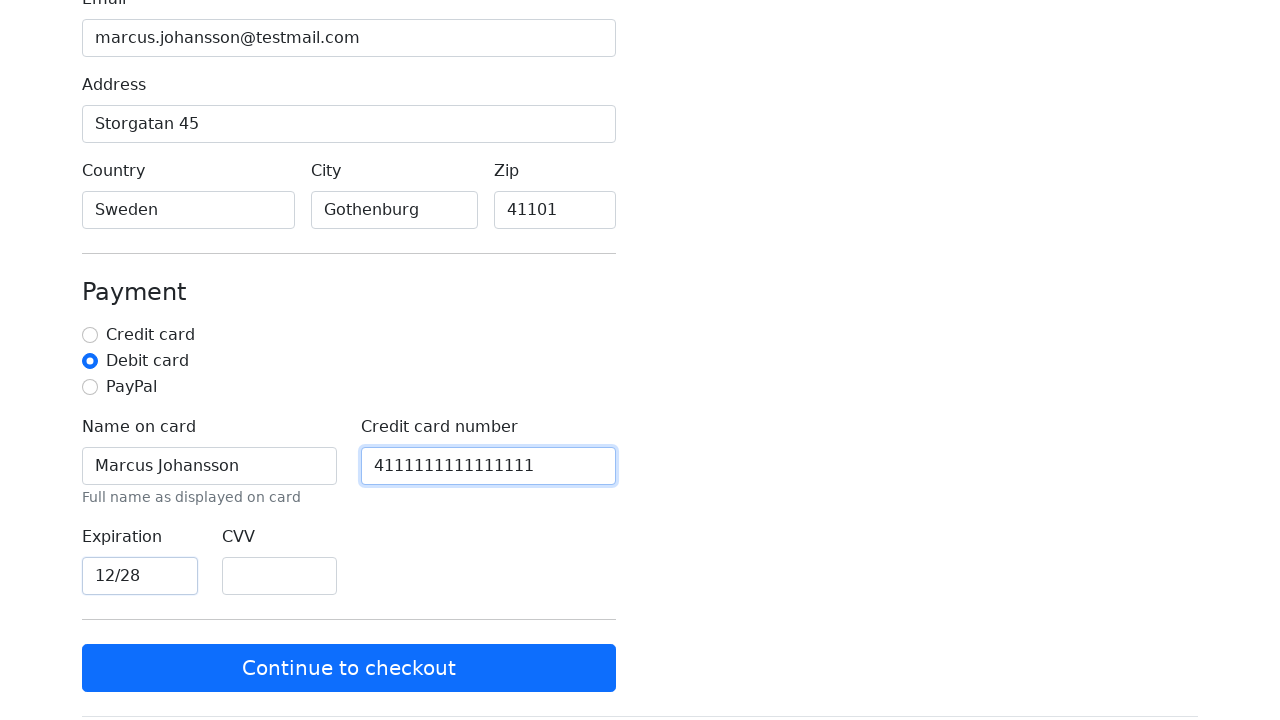

Filled CVV field with '456' on #cc-cvv
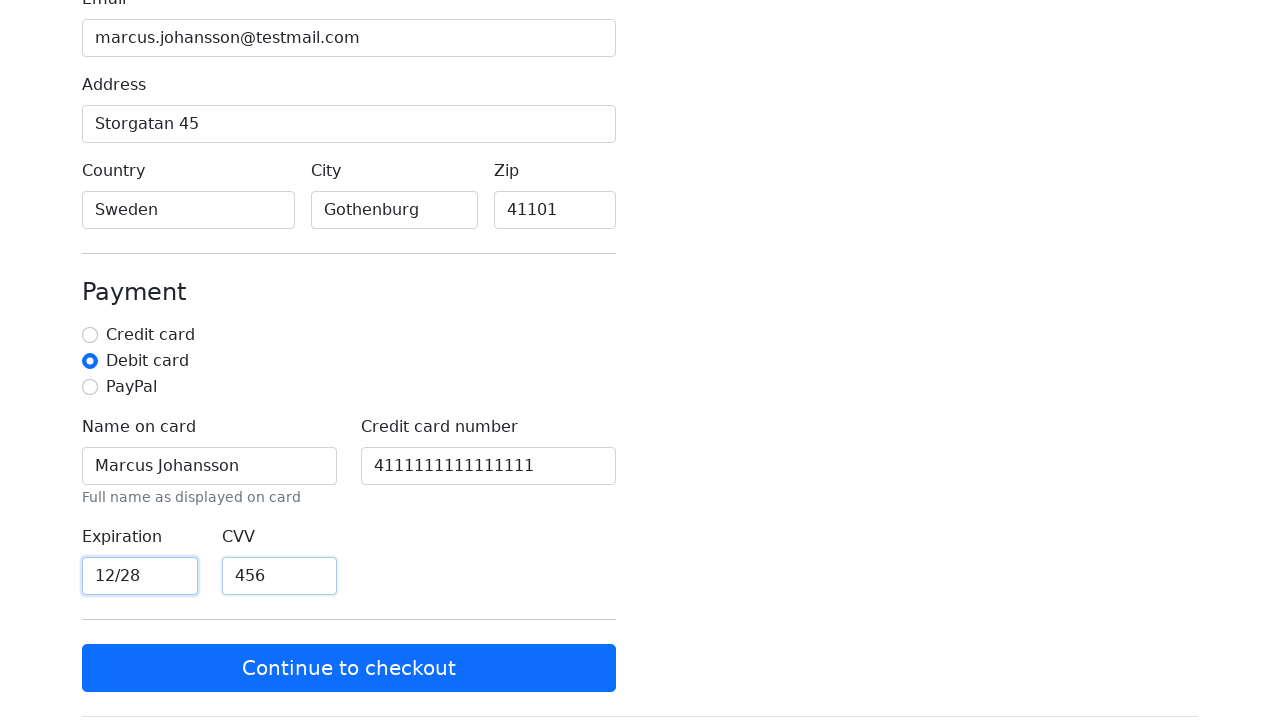

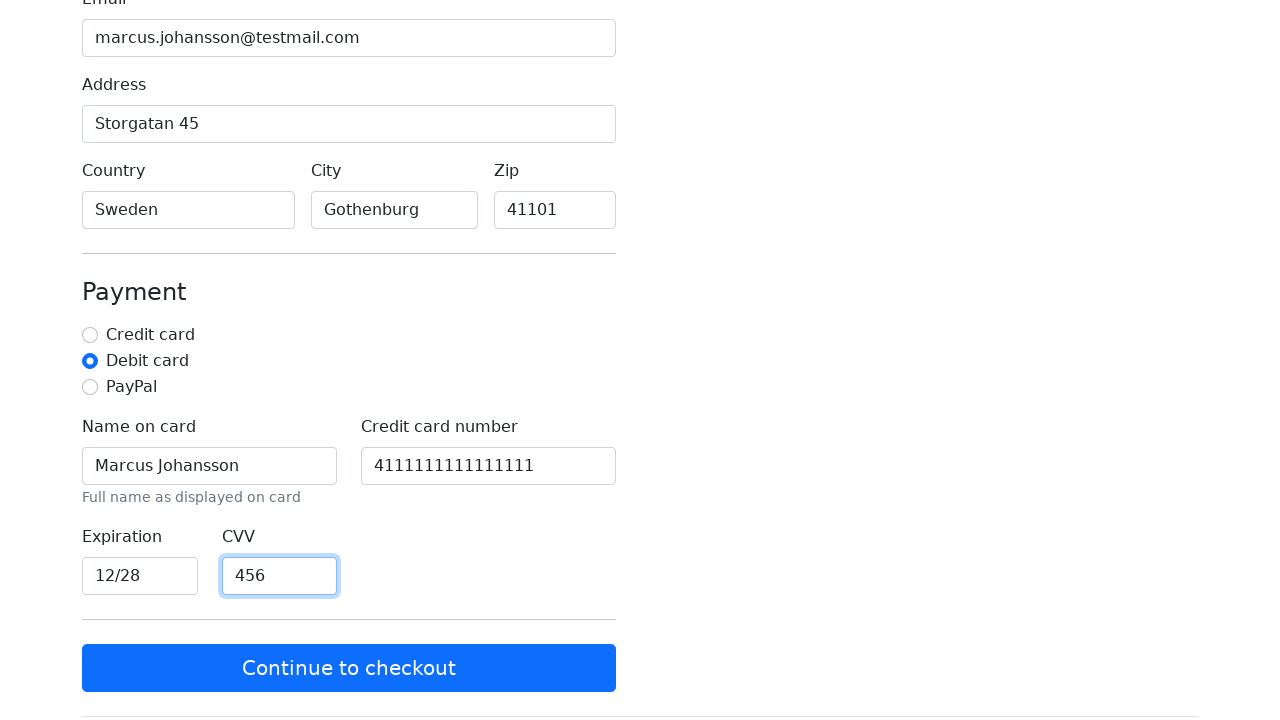